Tests dynamic content loading by clicking a start button and waiting for the hidden content to become visible, then verifying the loaded text.

Starting URL: https://the-internet.herokuapp.com/dynamic_loading/1

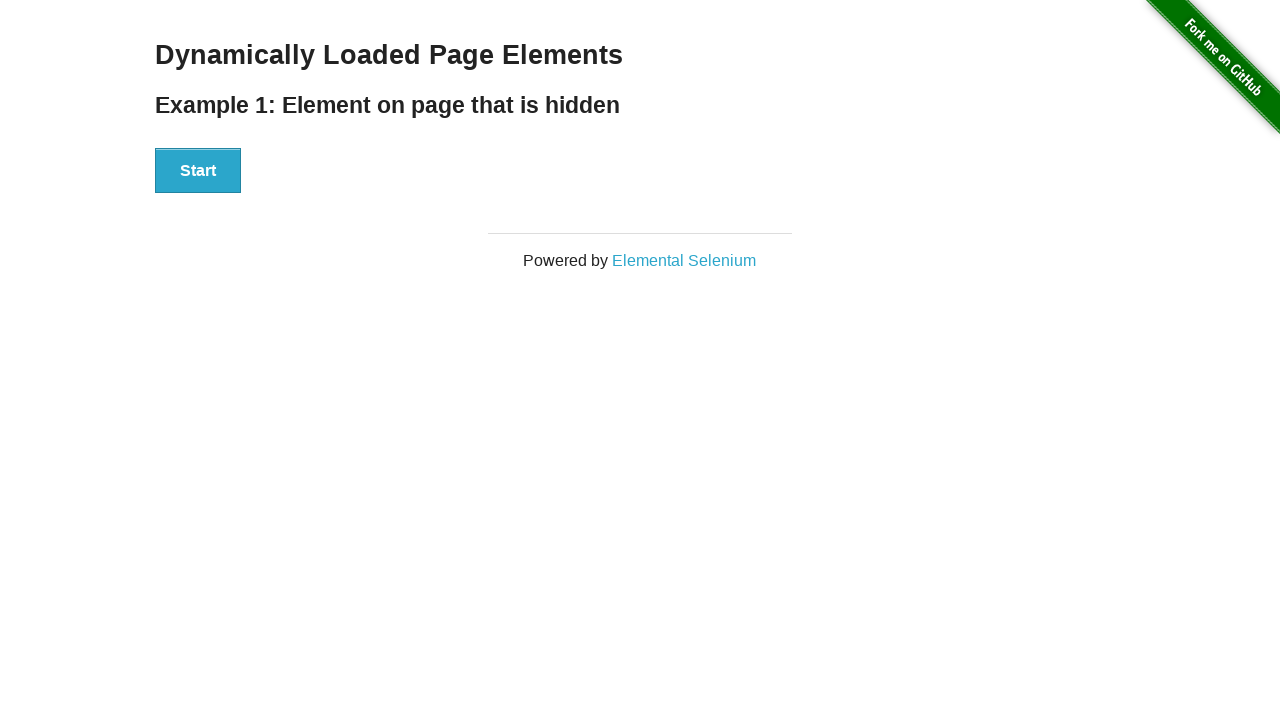

Clicked start button to trigger dynamic content loading at (198, 171) on #start button
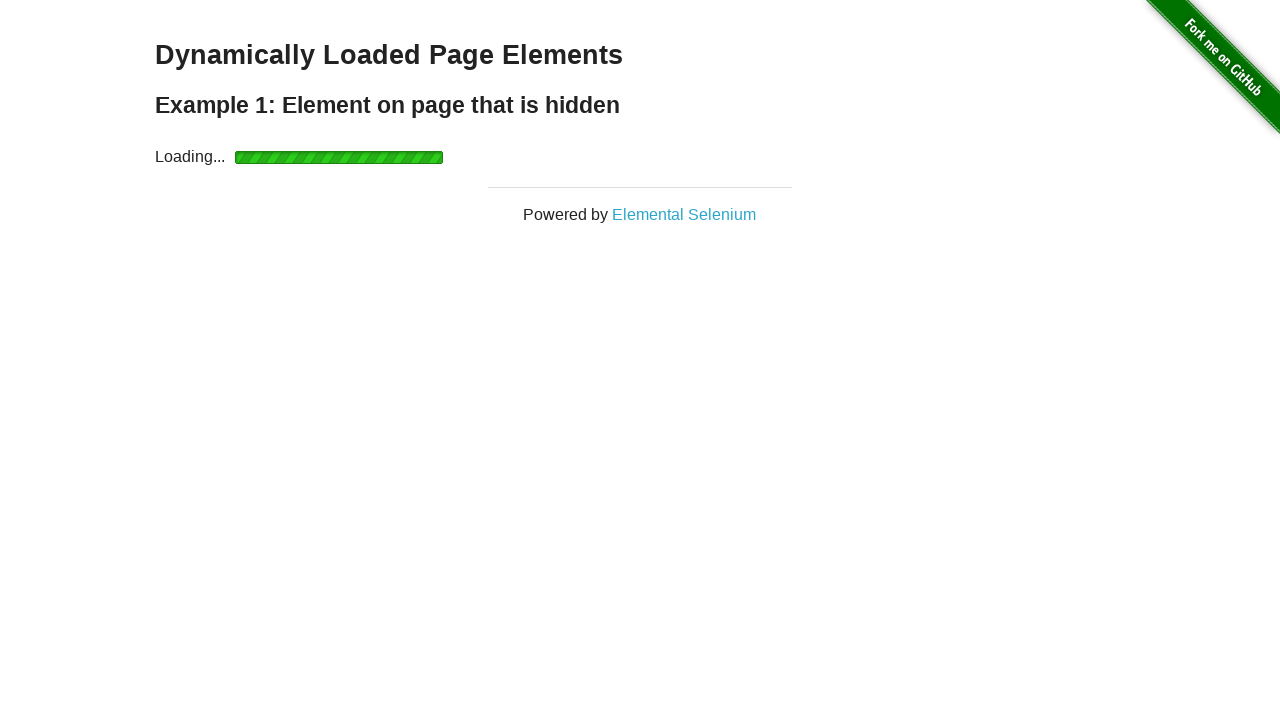

Hidden content became visible after waiting
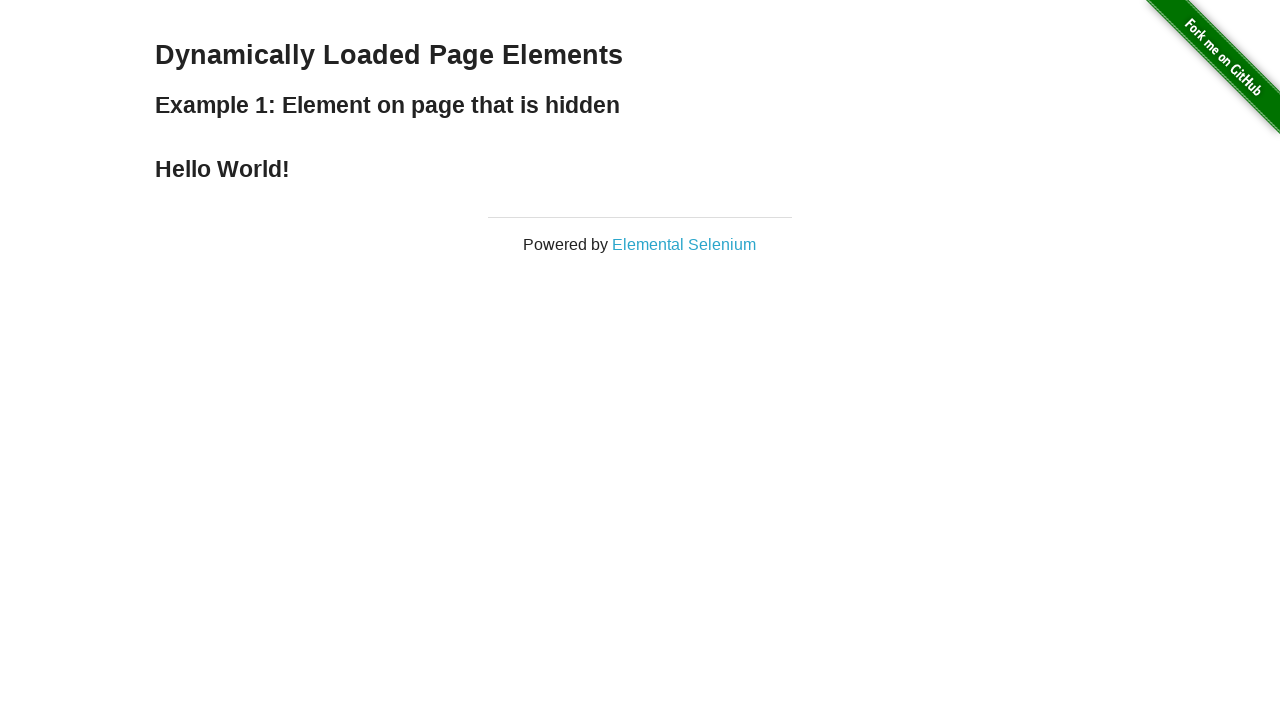

Retrieved loaded text: 'Hello World!'
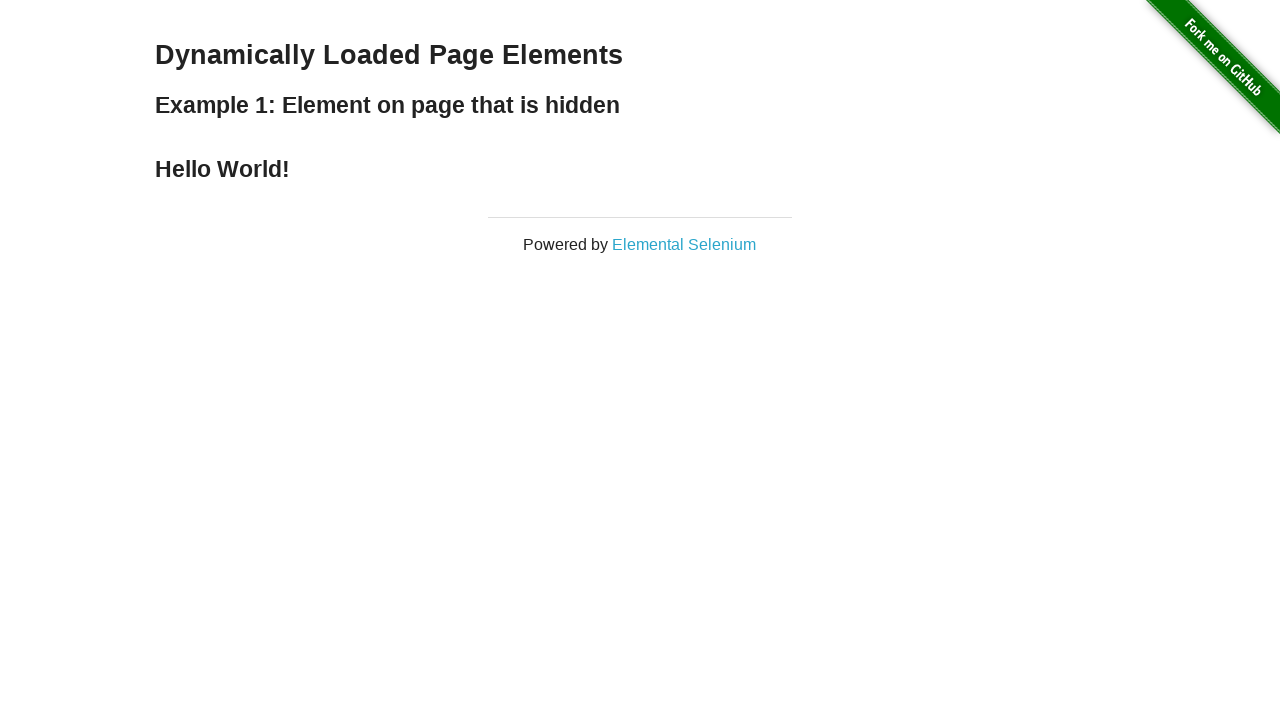

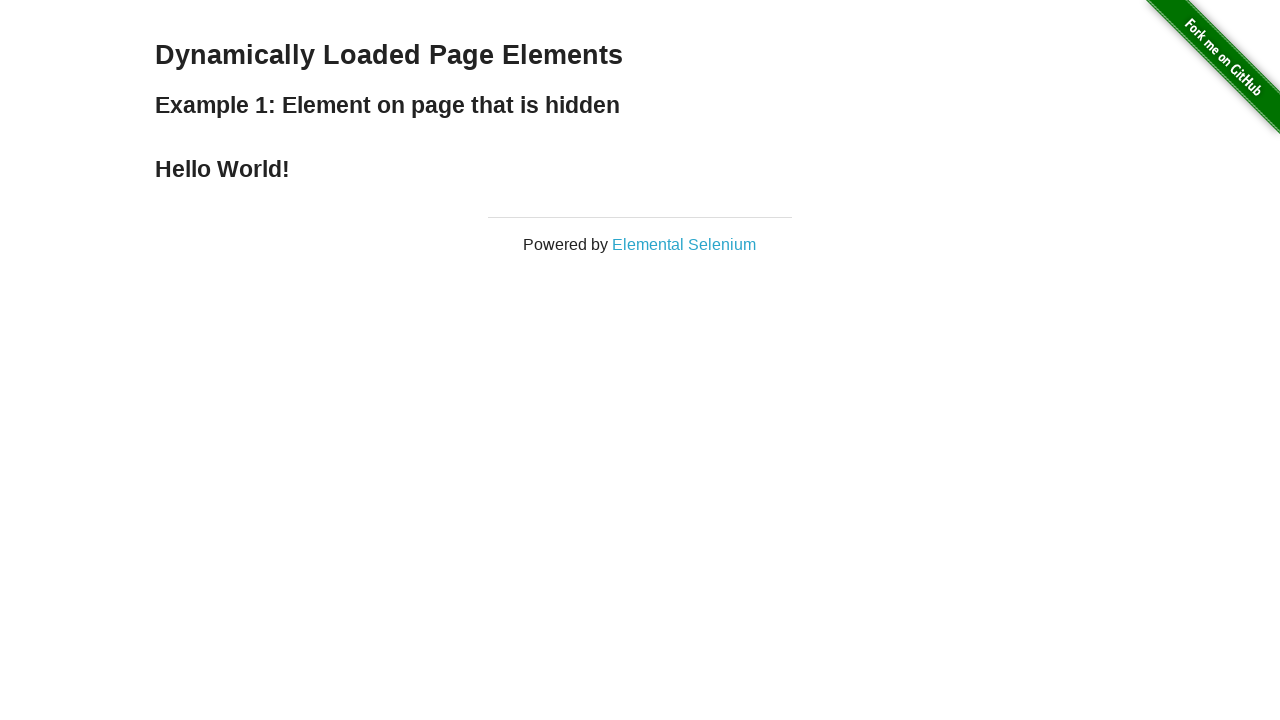